Navigates to the OrangeHRM demo application homepage and verifies the page loads successfully

Starting URL: https://opensource-demo.orangehrmlive.com/

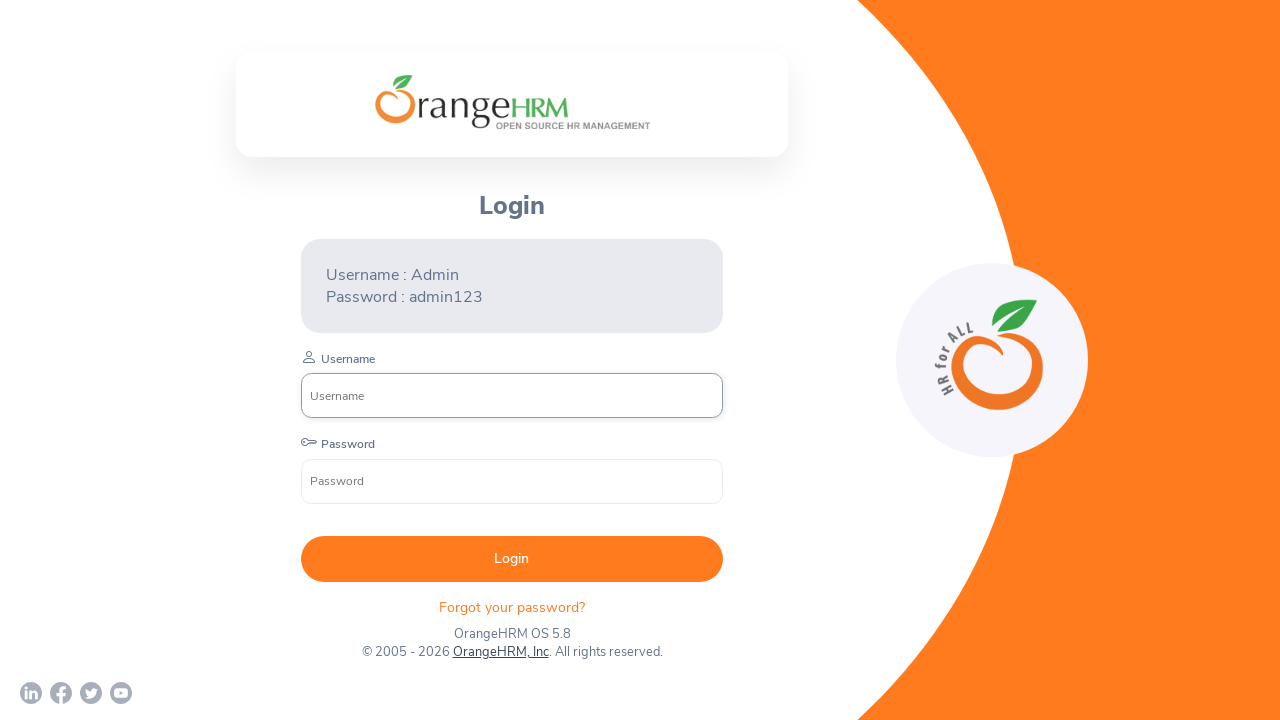

OrangeHRM demo application homepage loaded successfully
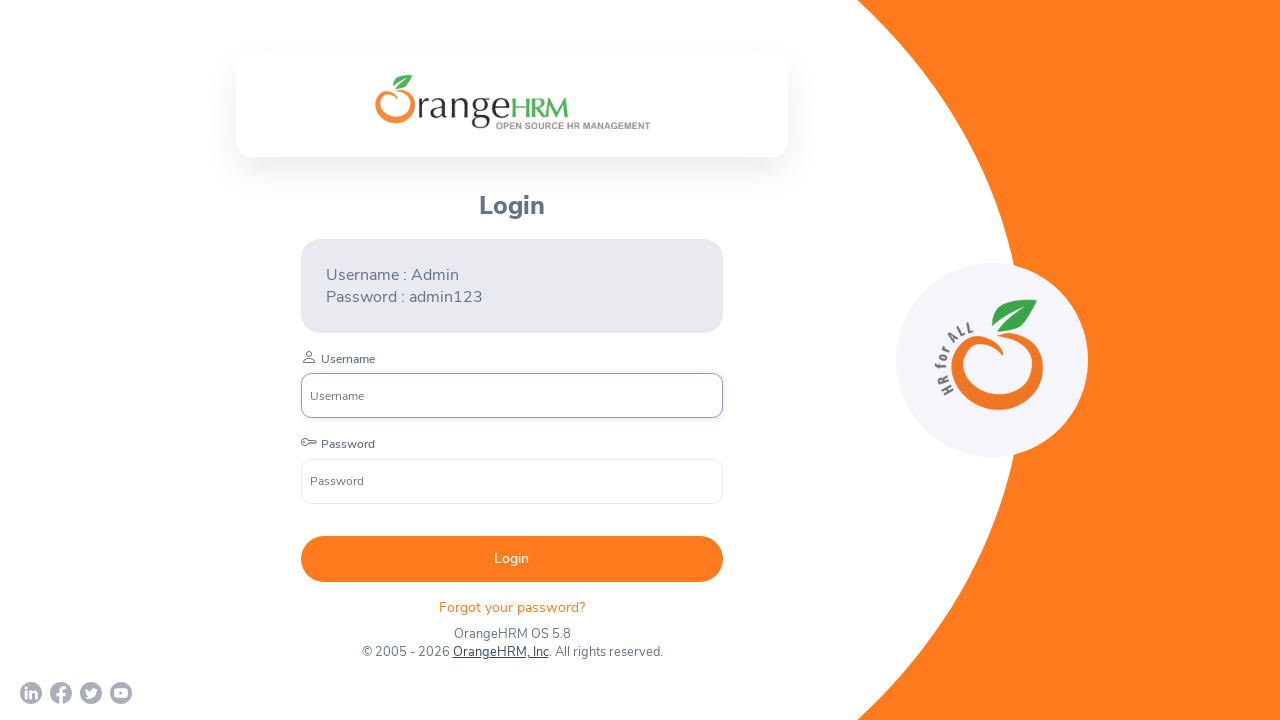

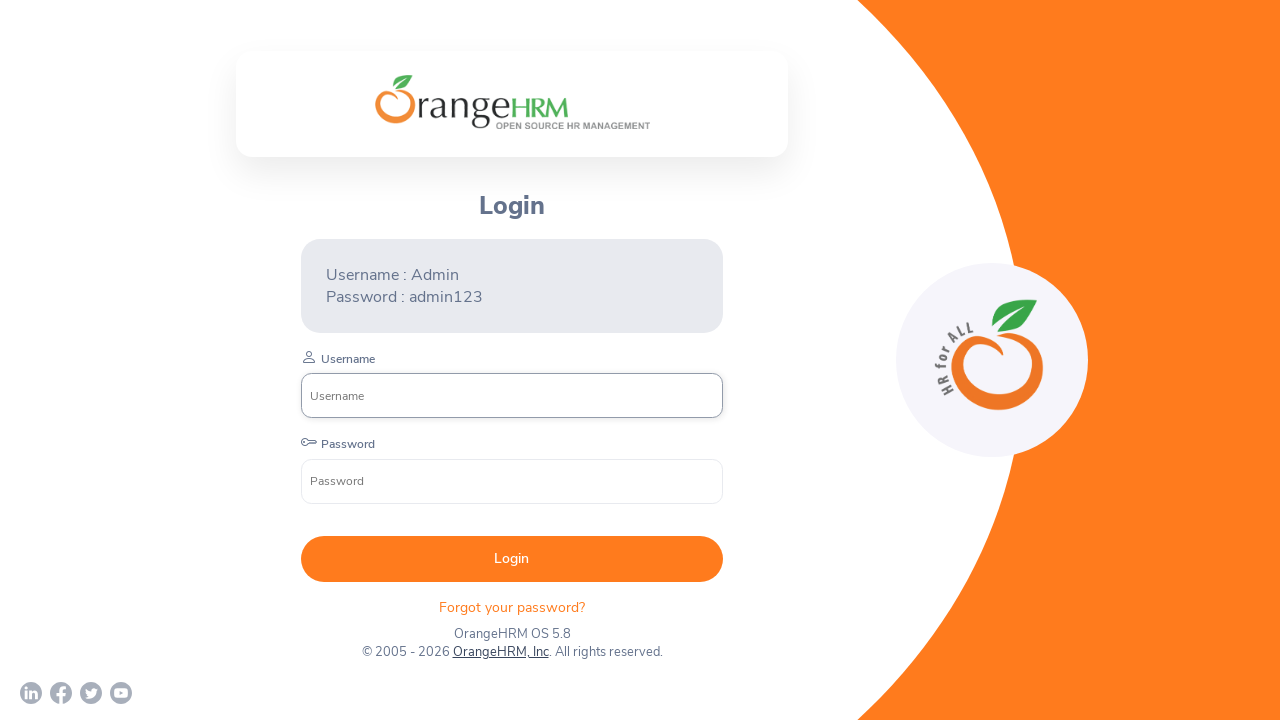